Navigates to the Automation Practice page and verifies that footer navigation links are present and visible

Starting URL: https://rahulshettyacademy.com/AutomationPractice/

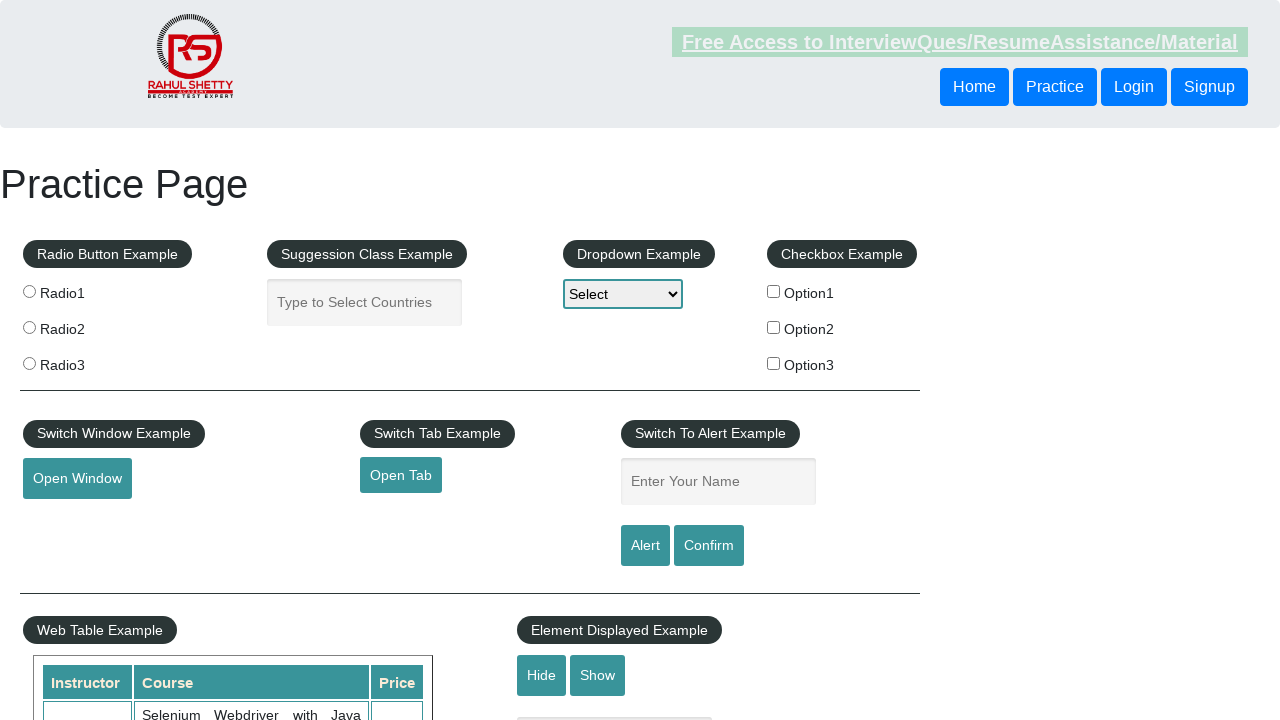

Waited for footer links to be present on Automation Practice page
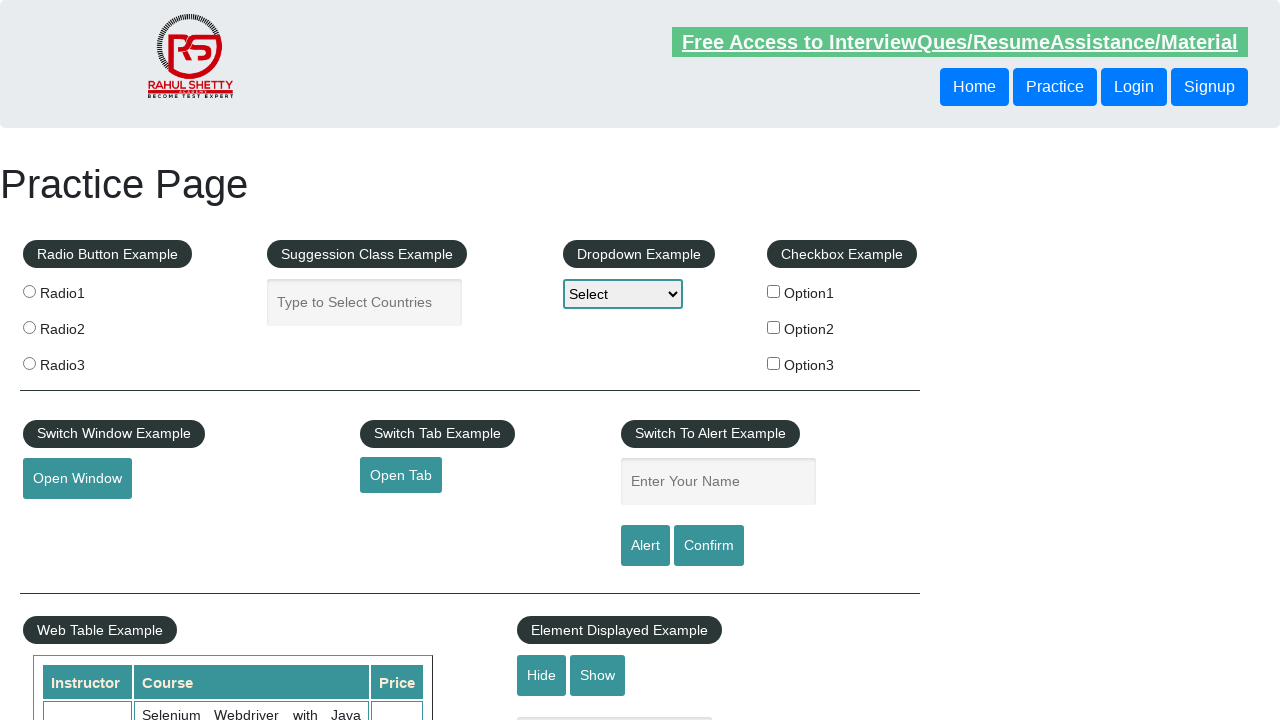

Located footer navigation links using selector 'li.gf-li a'
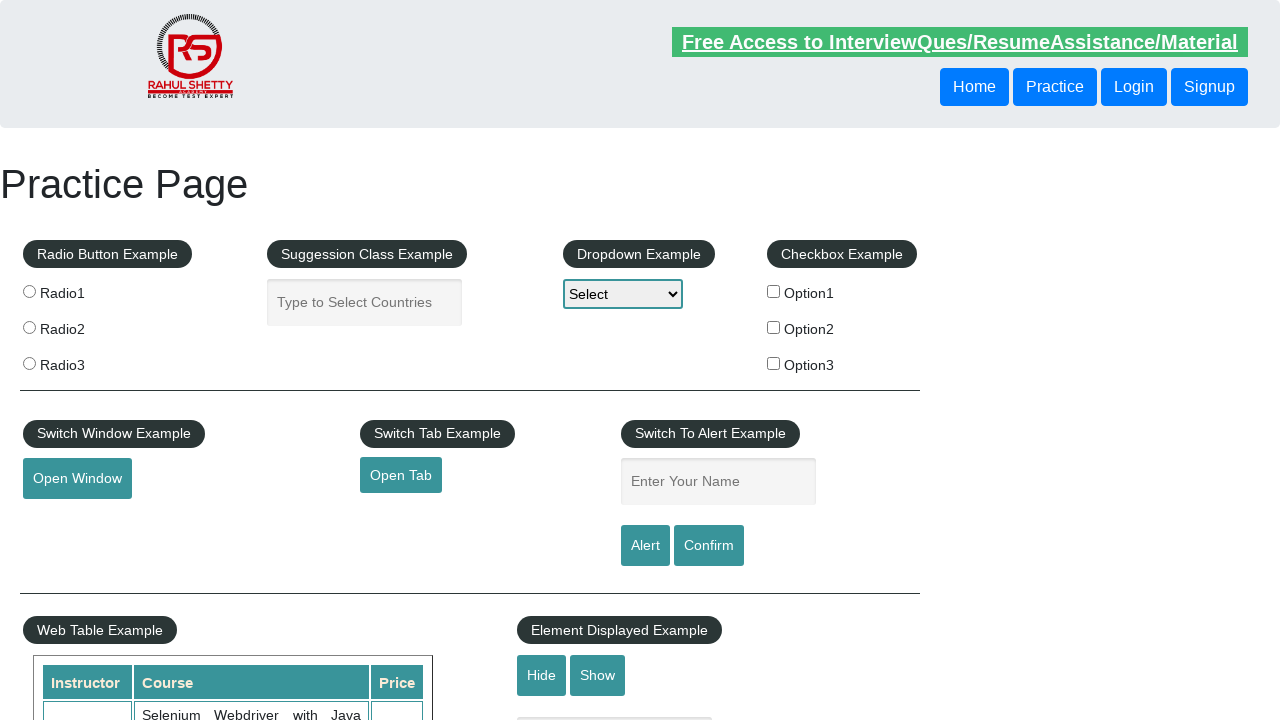

Verified that footer links are present - found 20 links
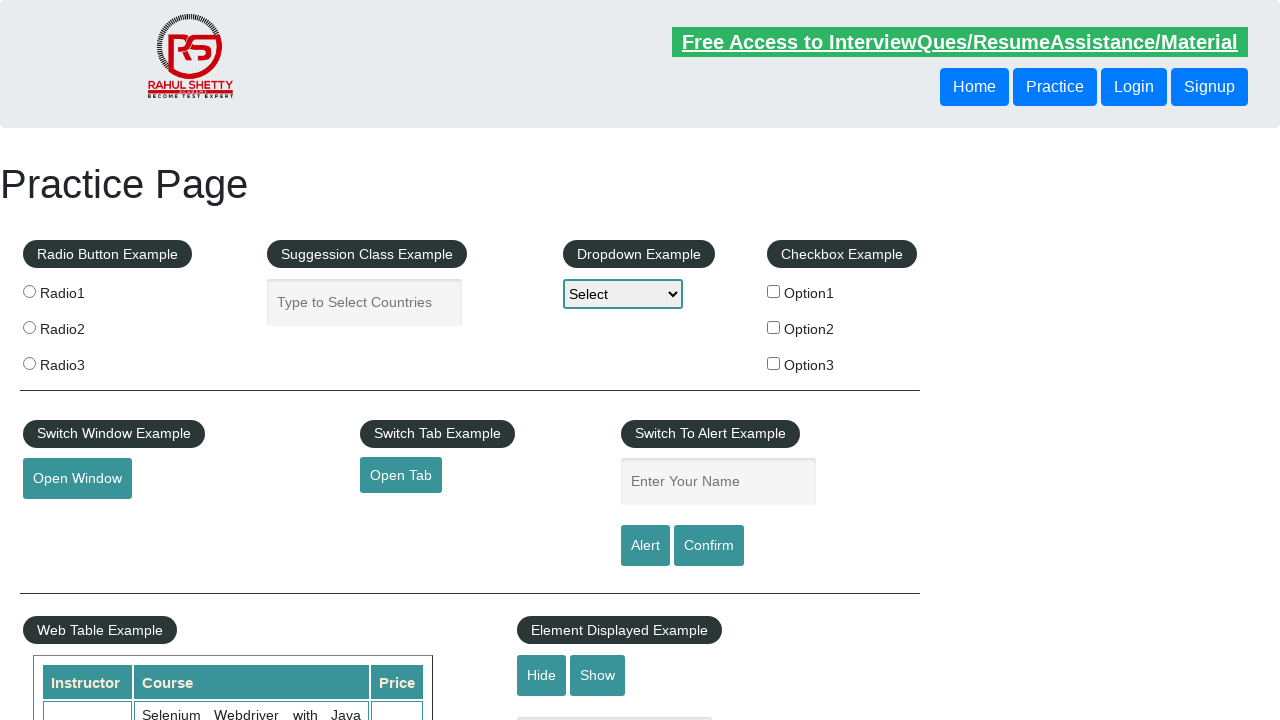

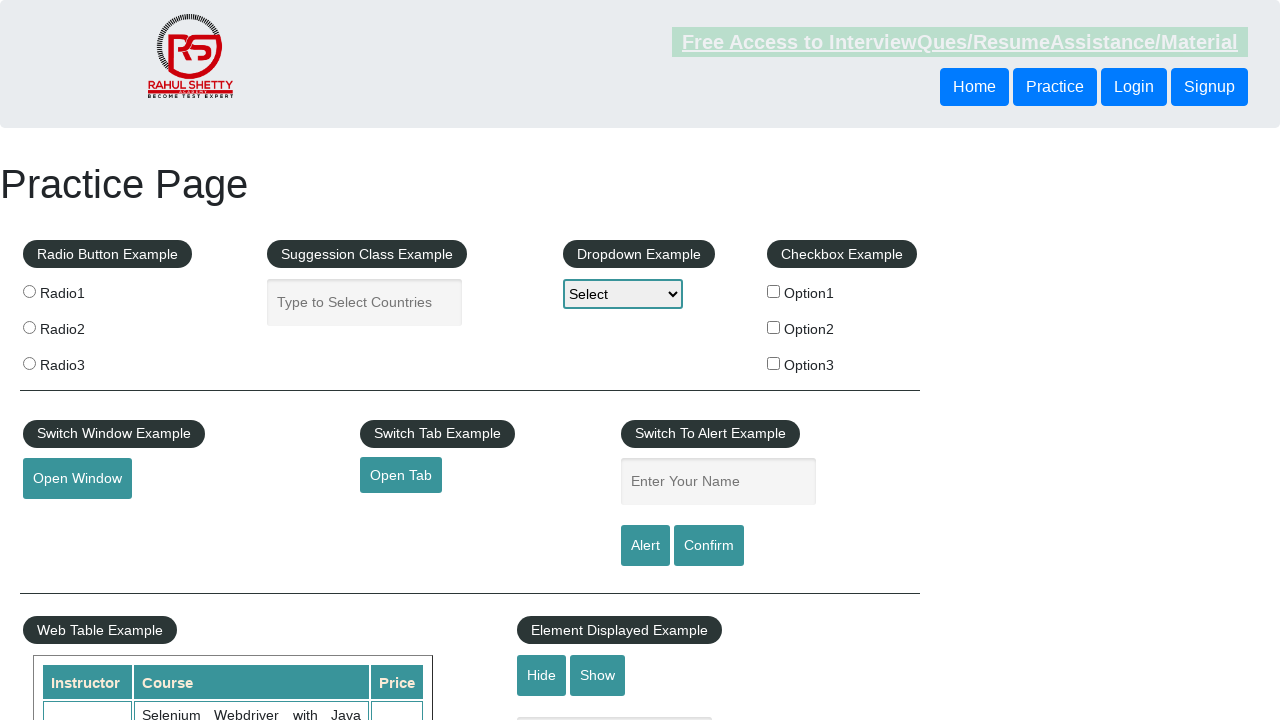